Tests shadow DOM interaction by clicking through three tabs and verifying the content panel text changes correctly for each tab

Starting URL: https://seleniumbase.io/other/shadow_dom

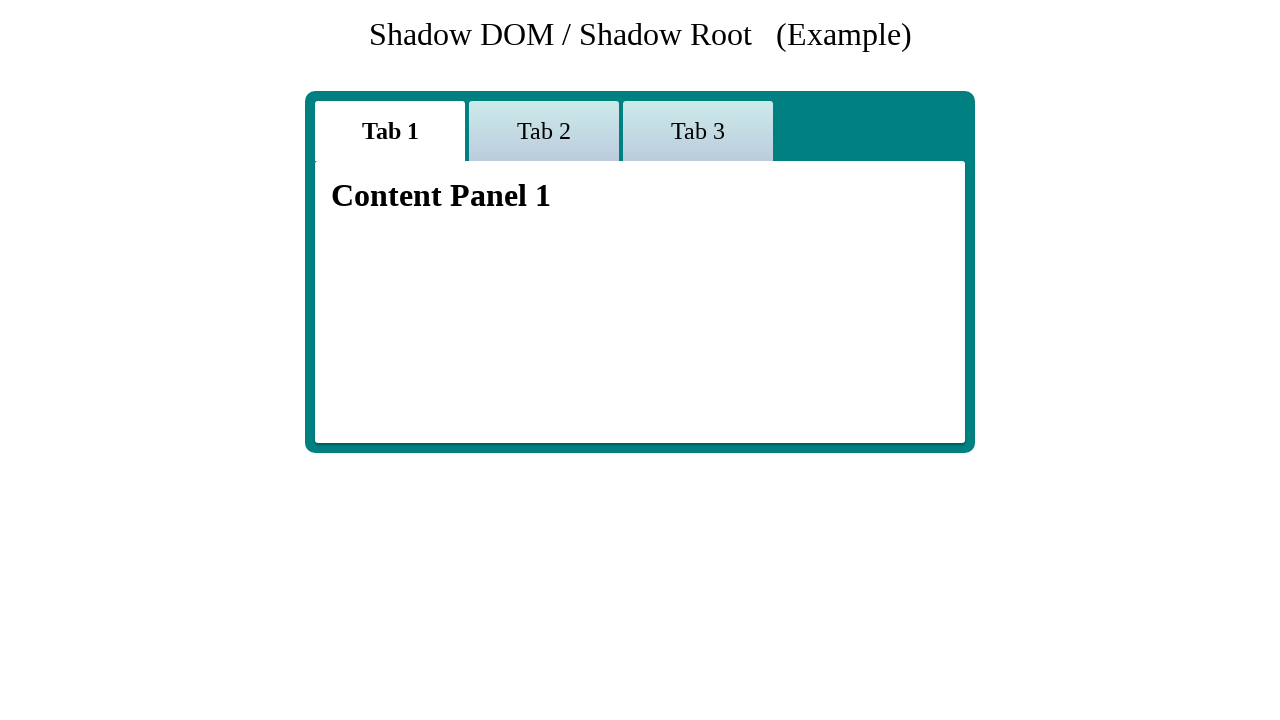

Clicked on tab 1 at (390, 131) on button.tab_1
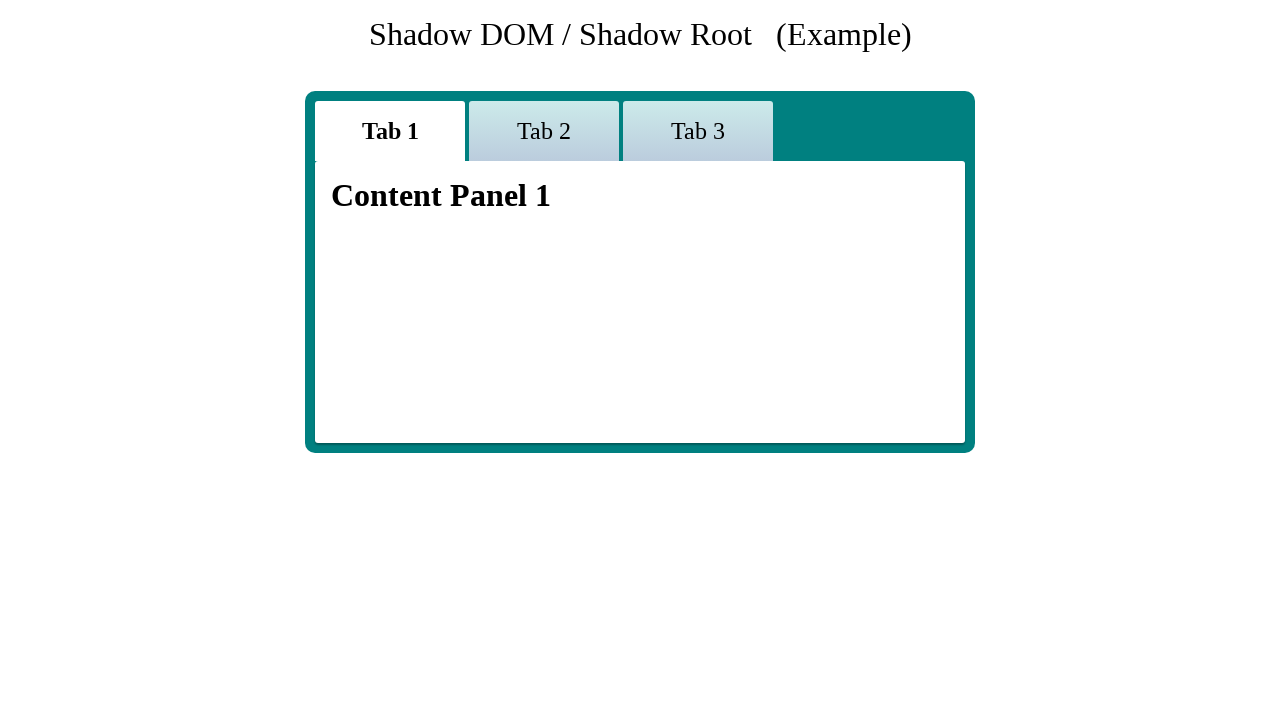

Waited for fancy-tabs element to be visible
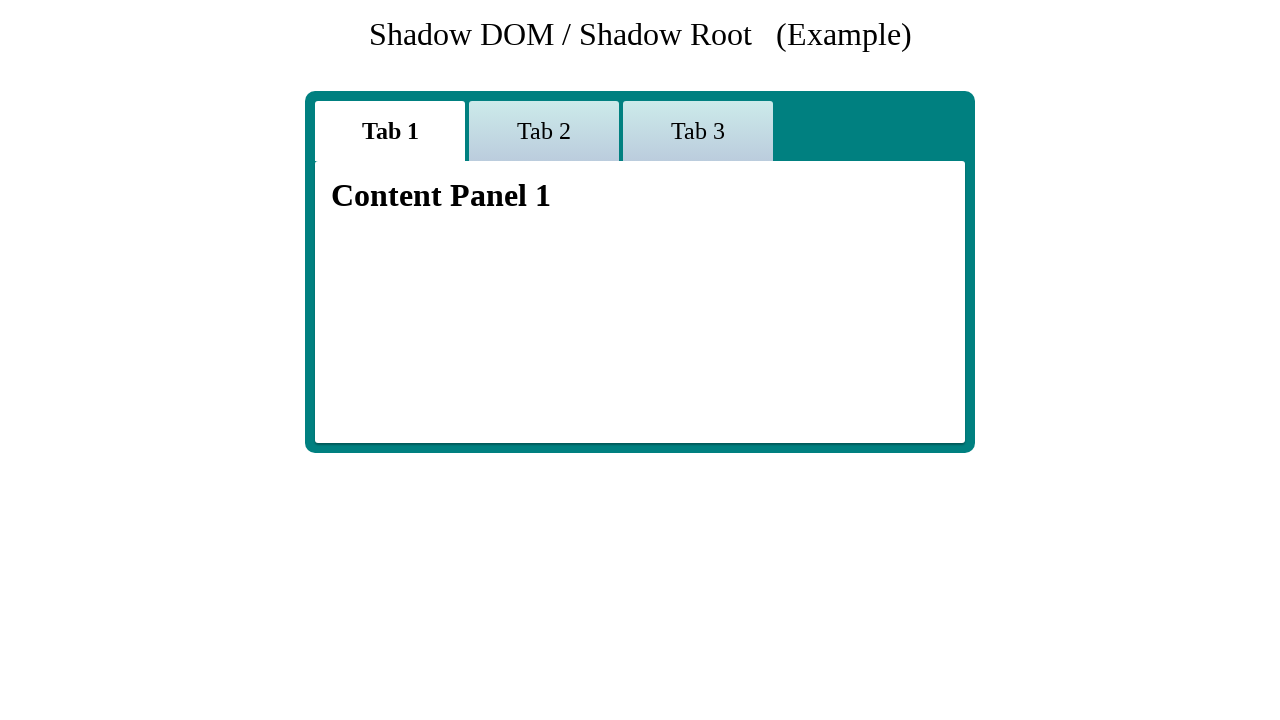

Accessed shadow root and retrieved panel content text
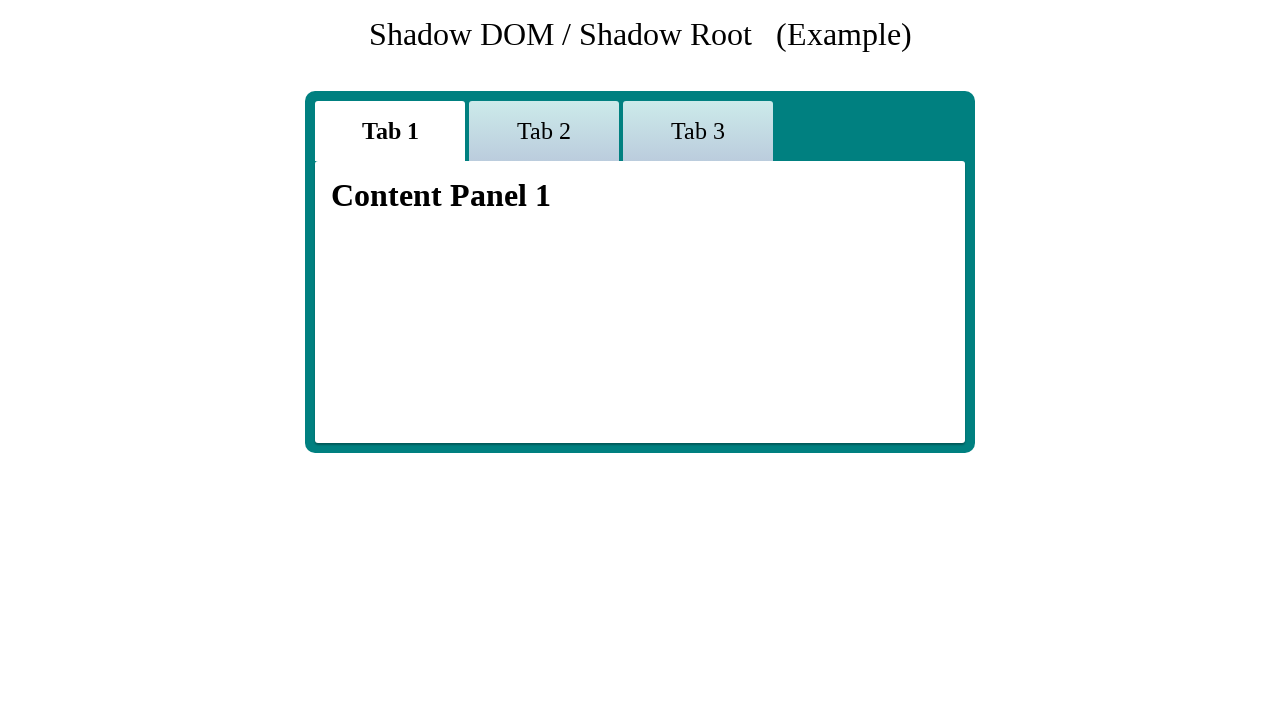

Clicked on tab 2 at (544, 131) on button.tab_2
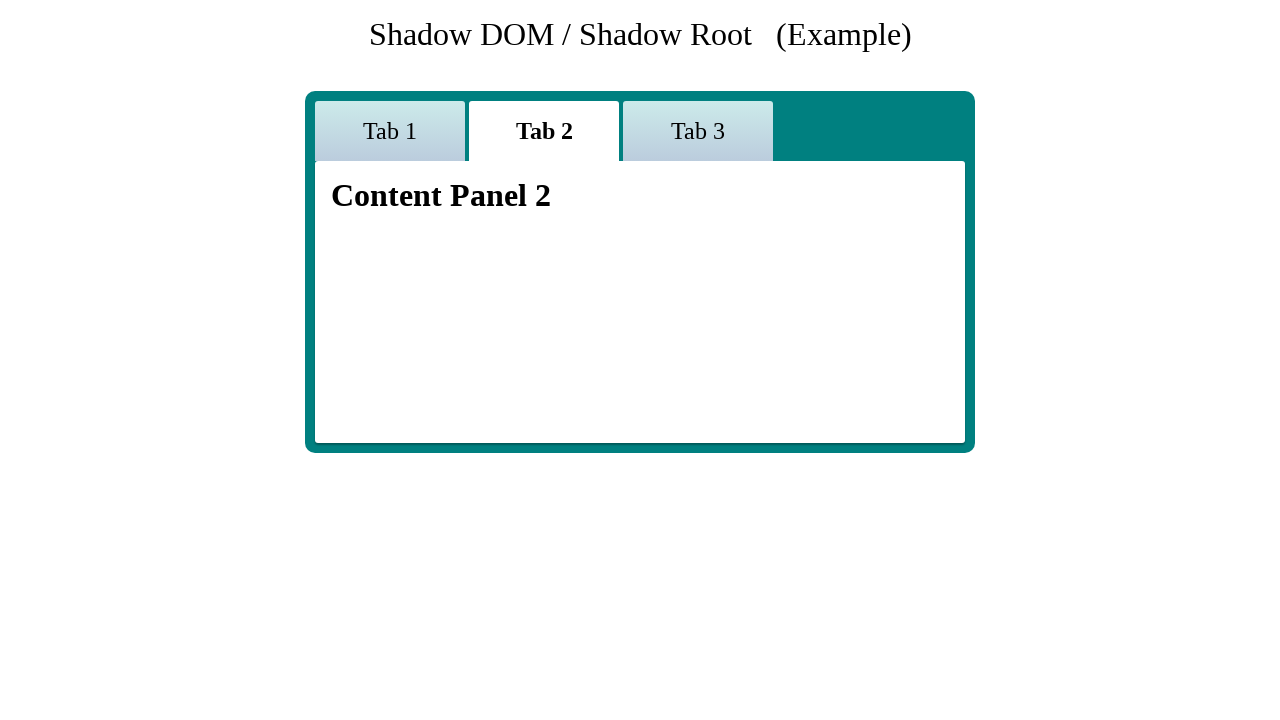

Waited 300ms for content to update after clicking tab 2
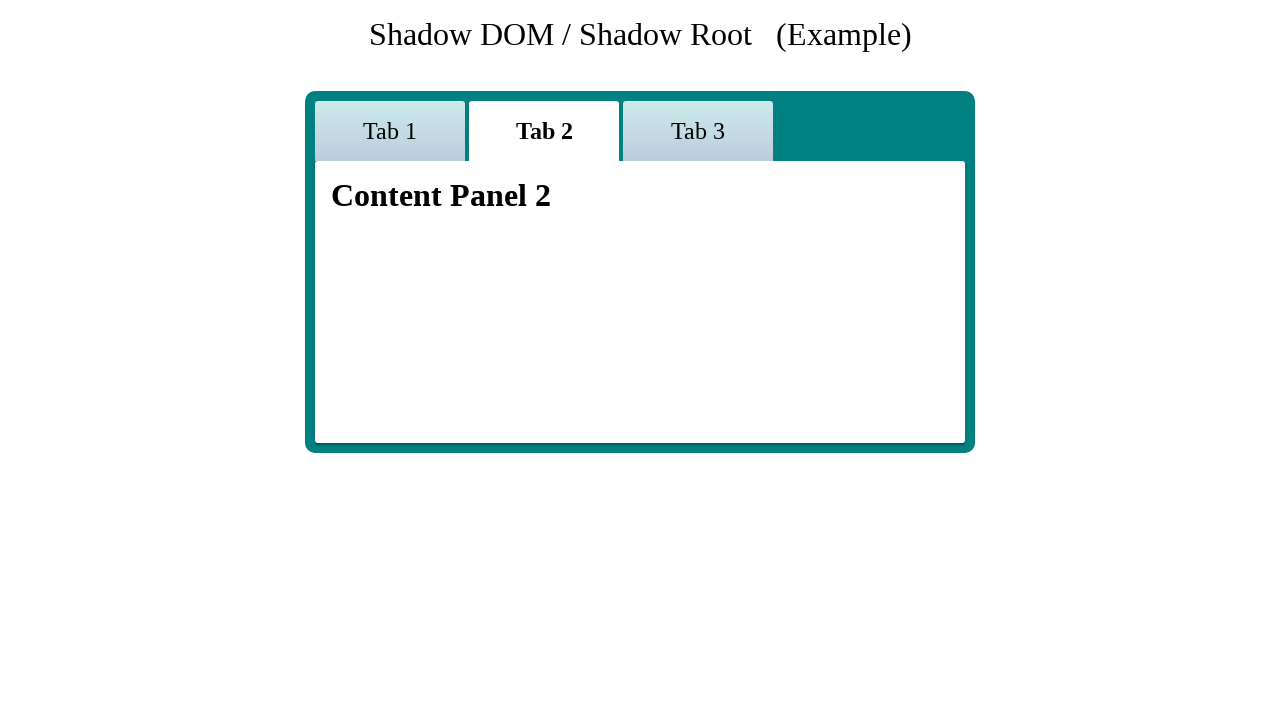

Clicked on tab 3 at (698, 131) on button.tab_3
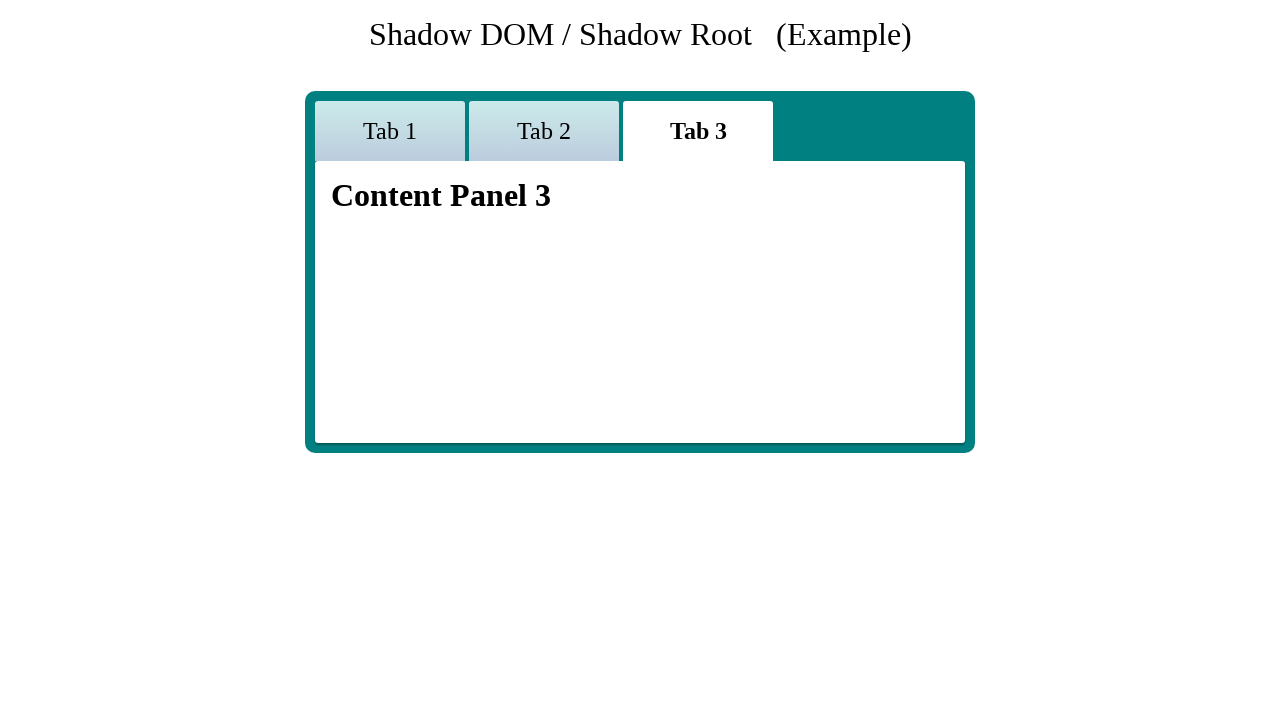

Waited 300ms for content to update after clicking tab 3
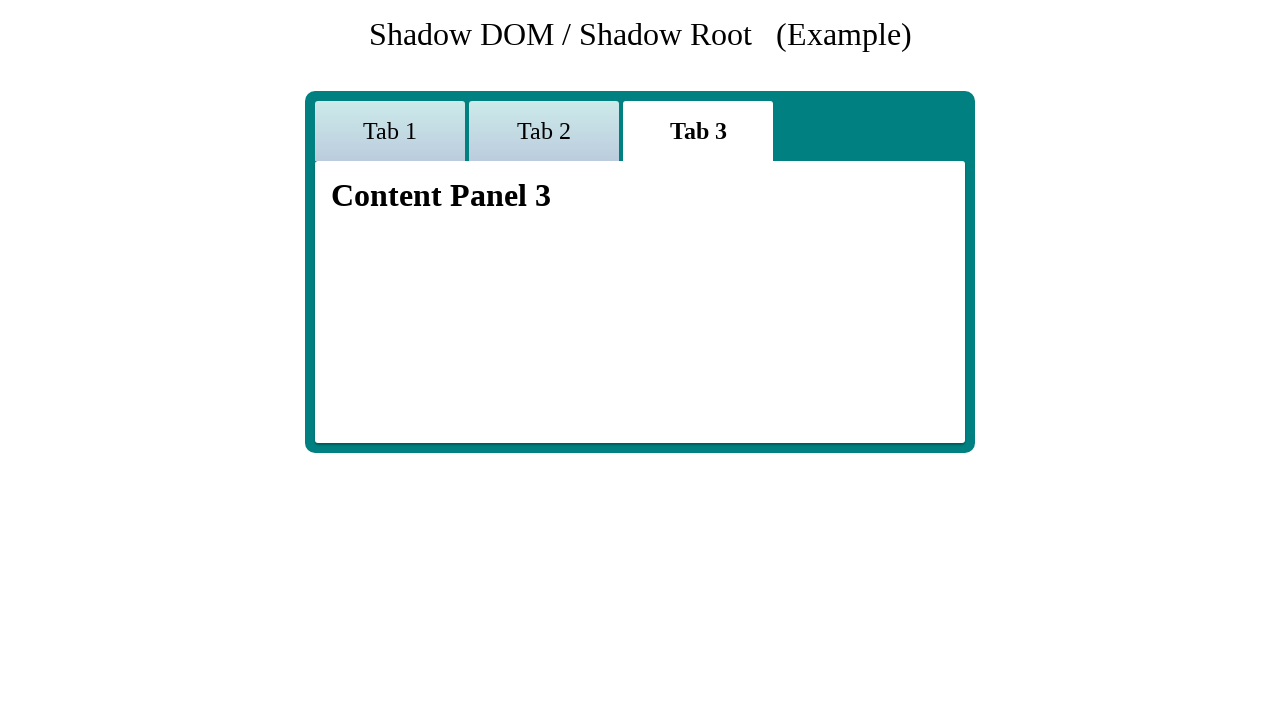

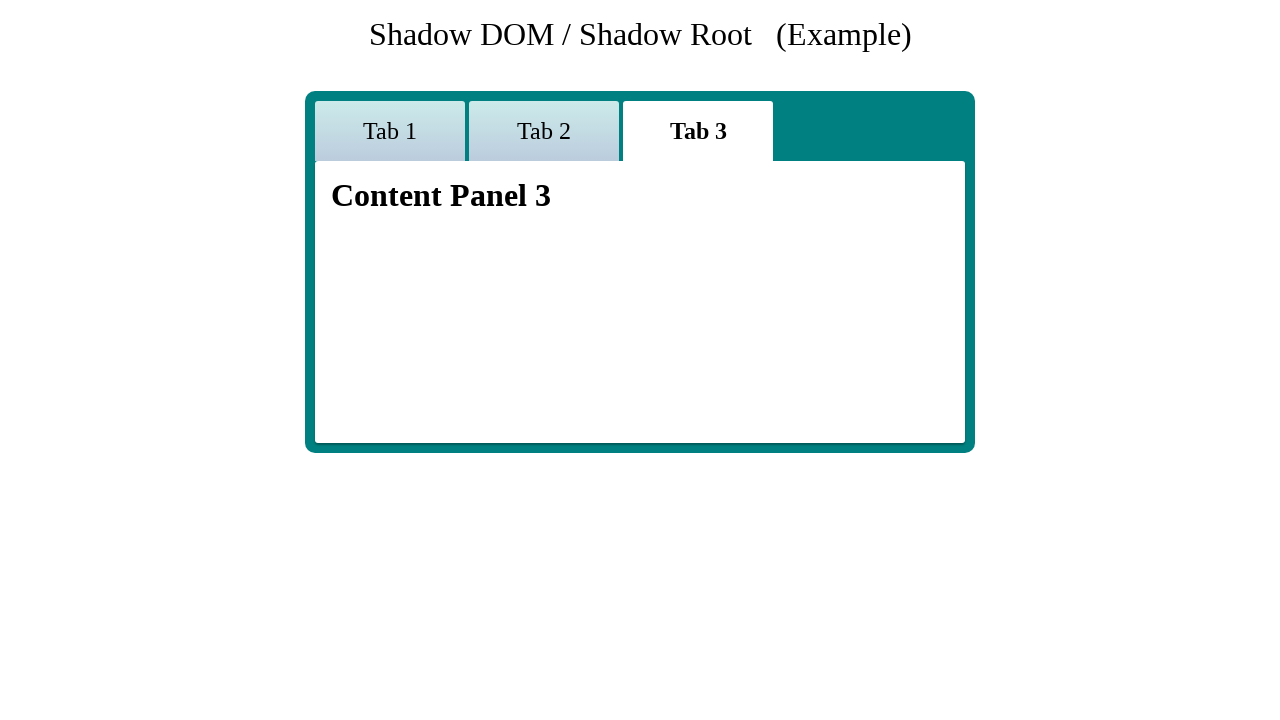